Tests dropdown functionality by navigating to the dropdown page and interacting with a select dropdown element, selecting options from it.

Starting URL: https://the-internet.herokuapp.com/

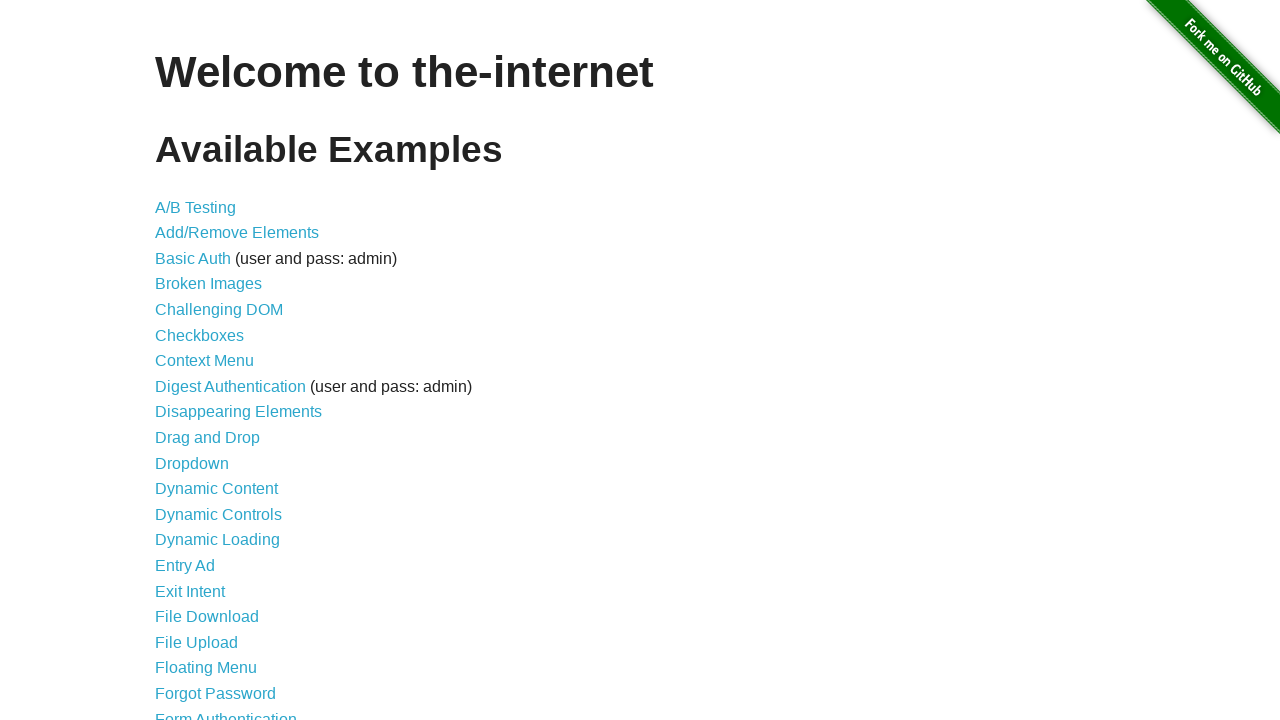

Clicked on the Dropdown link at (192, 463) on xpath=//a[text()='Dropdown']
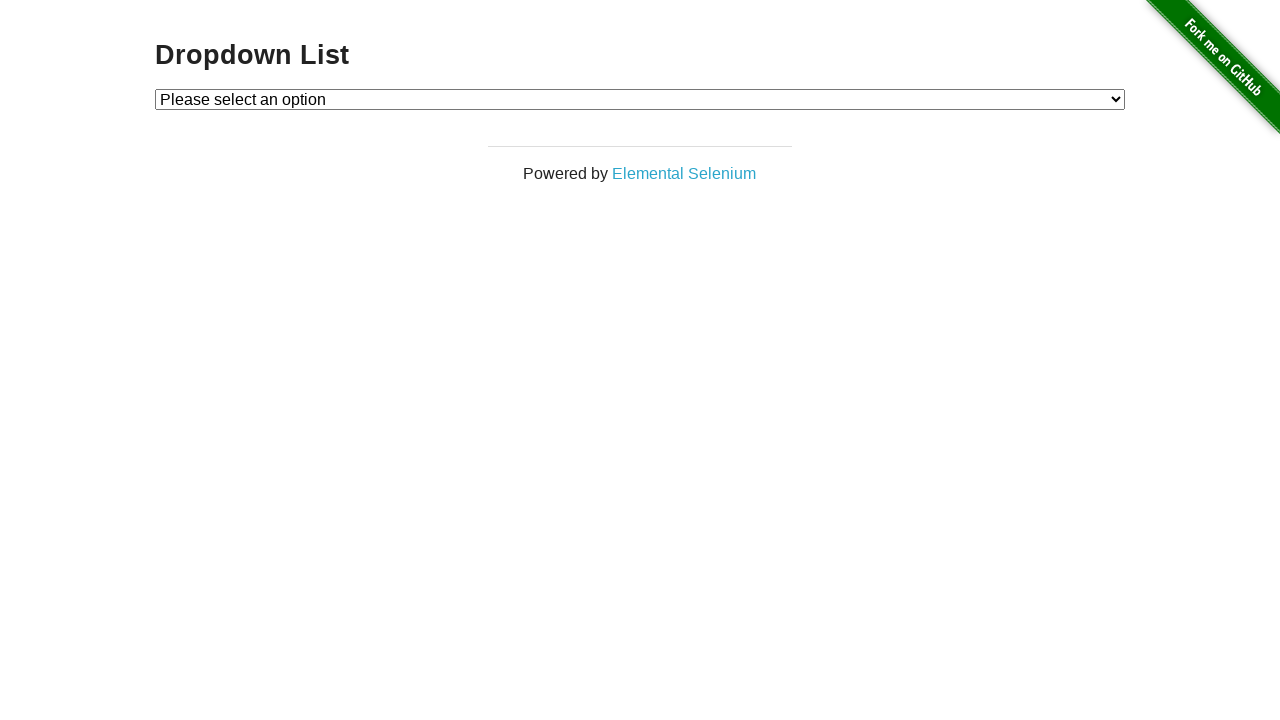

Dropdown element became visible
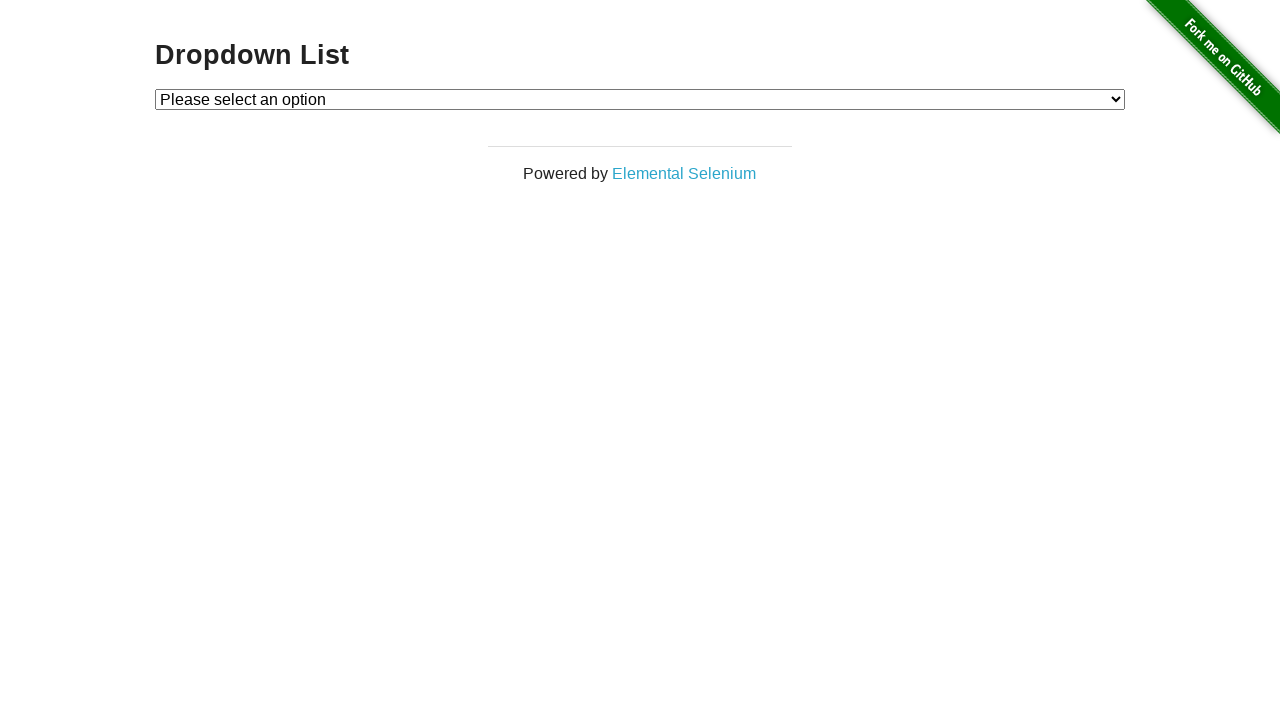

Selected option 1 from the dropdown on #dropdown
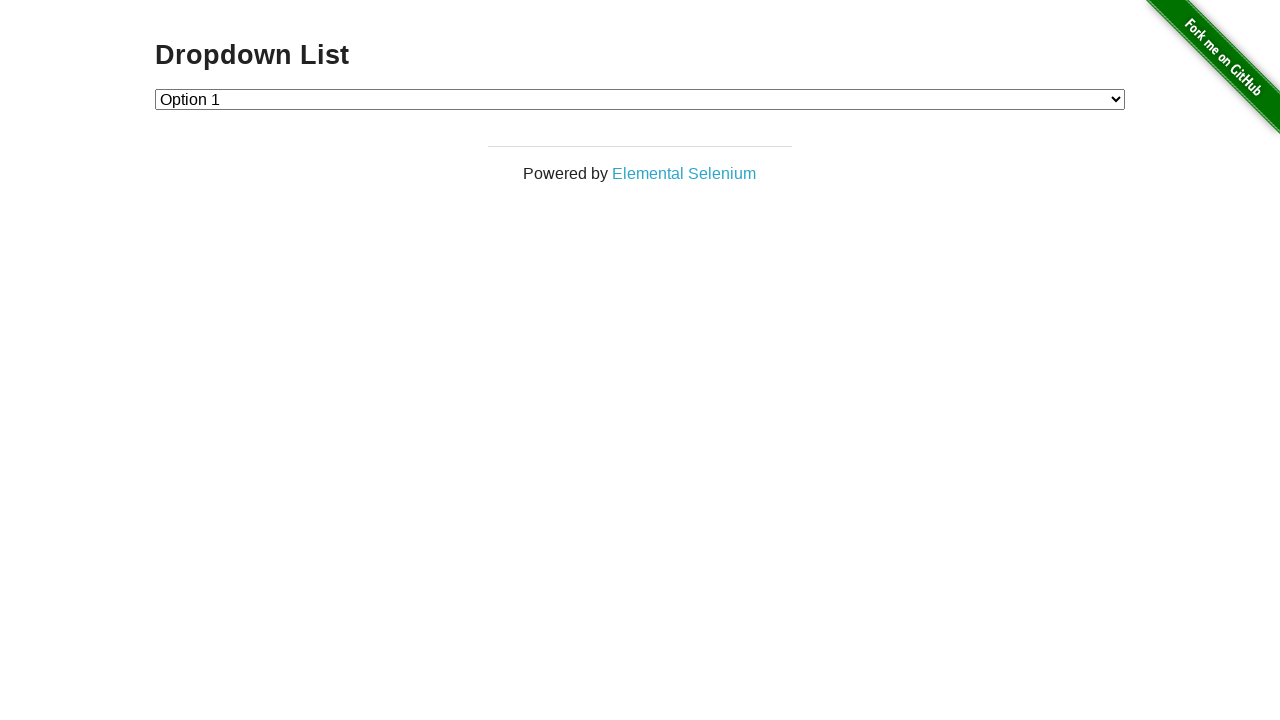

Selected option 2 from the dropdown on #dropdown
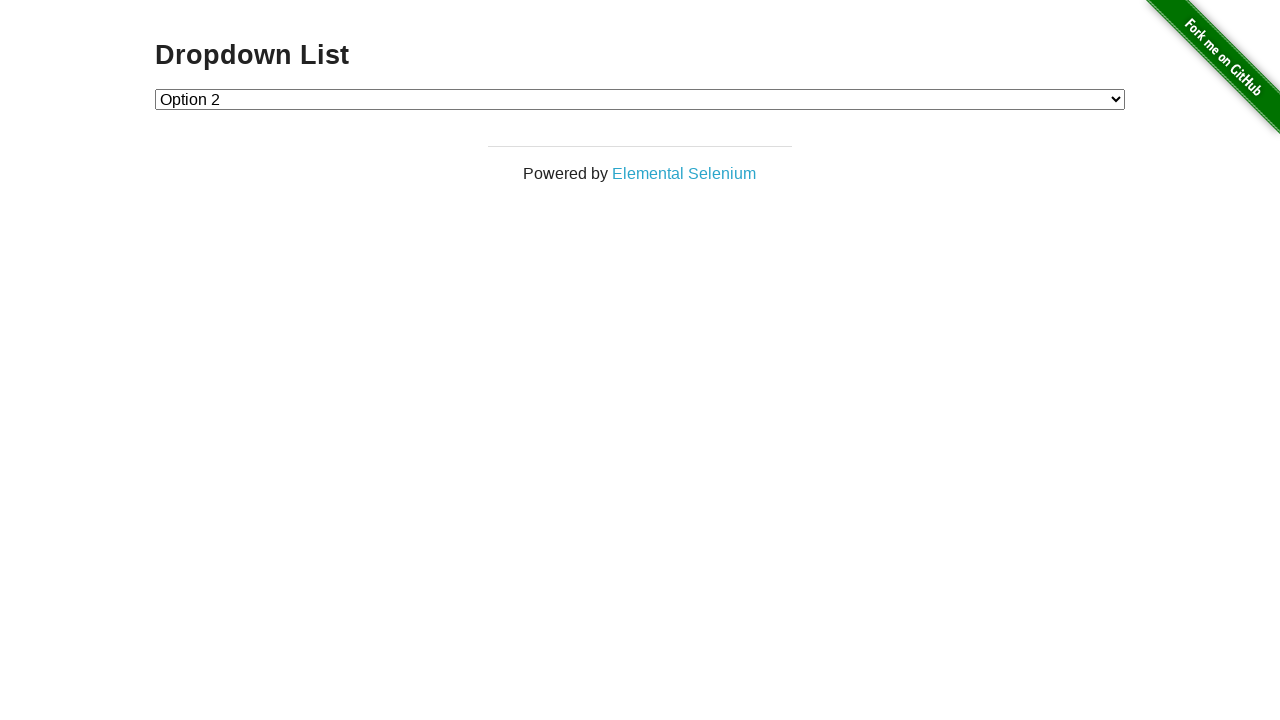

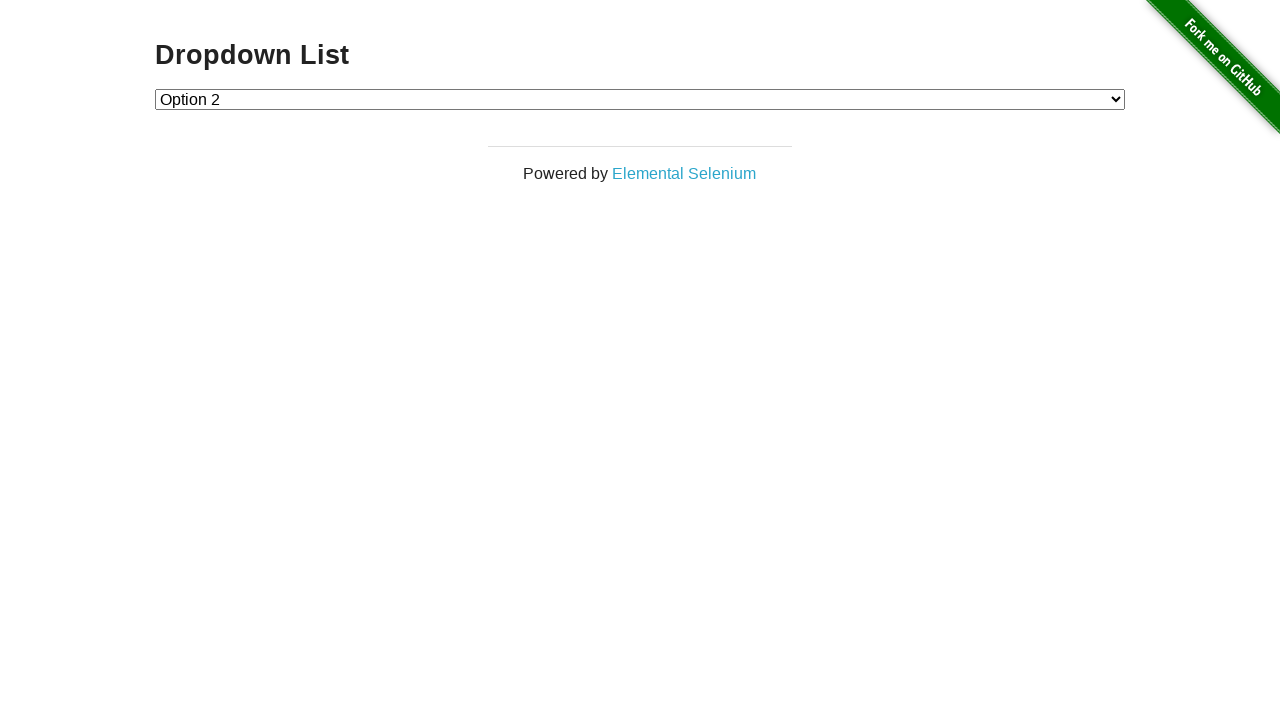